Tests that pressing the ArrowUp key on a number input field increments the value to 1

Starting URL: http://the-internet.herokuapp.com/inputs

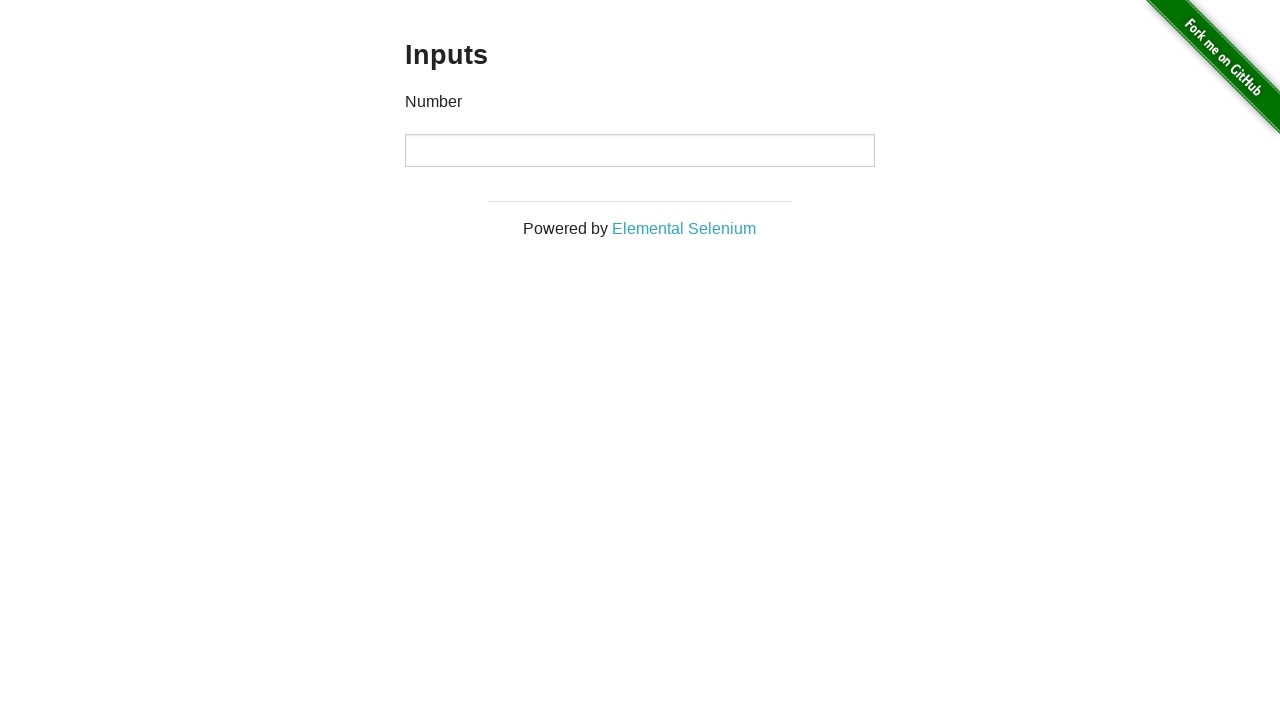

Navigated to the inputs test page
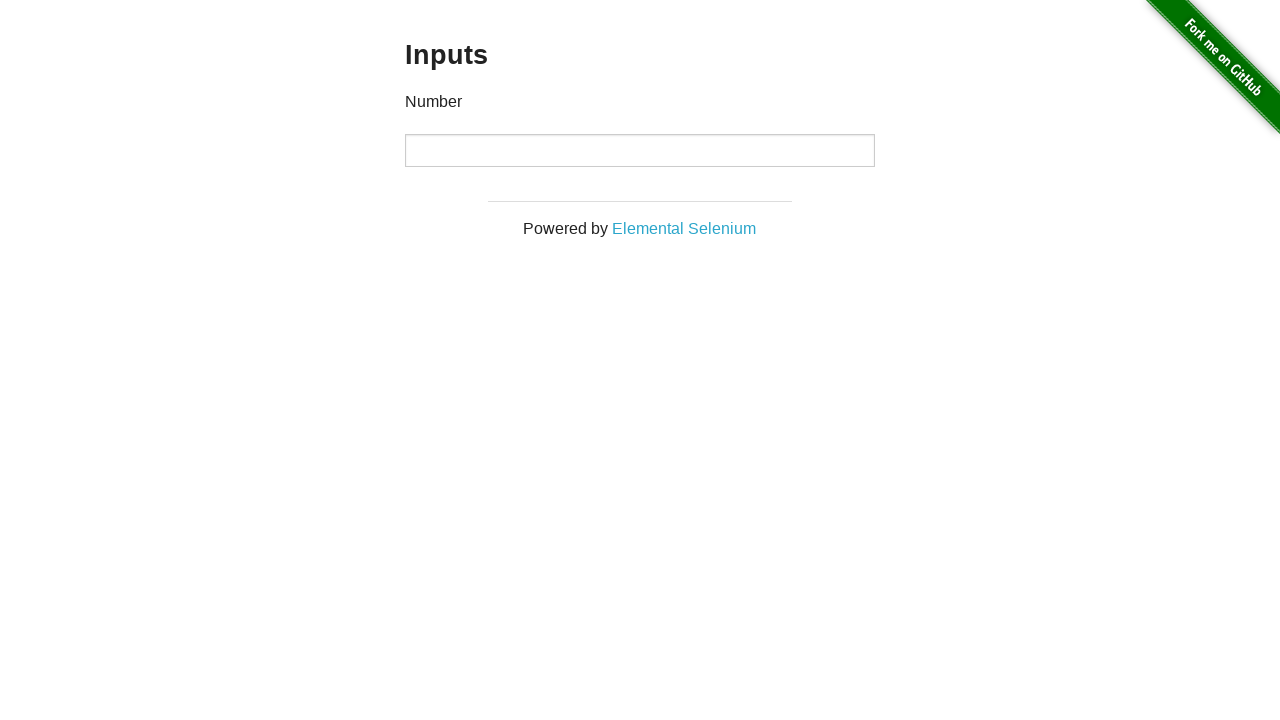

Clicked on the number input field to focus it at (640, 150) on input
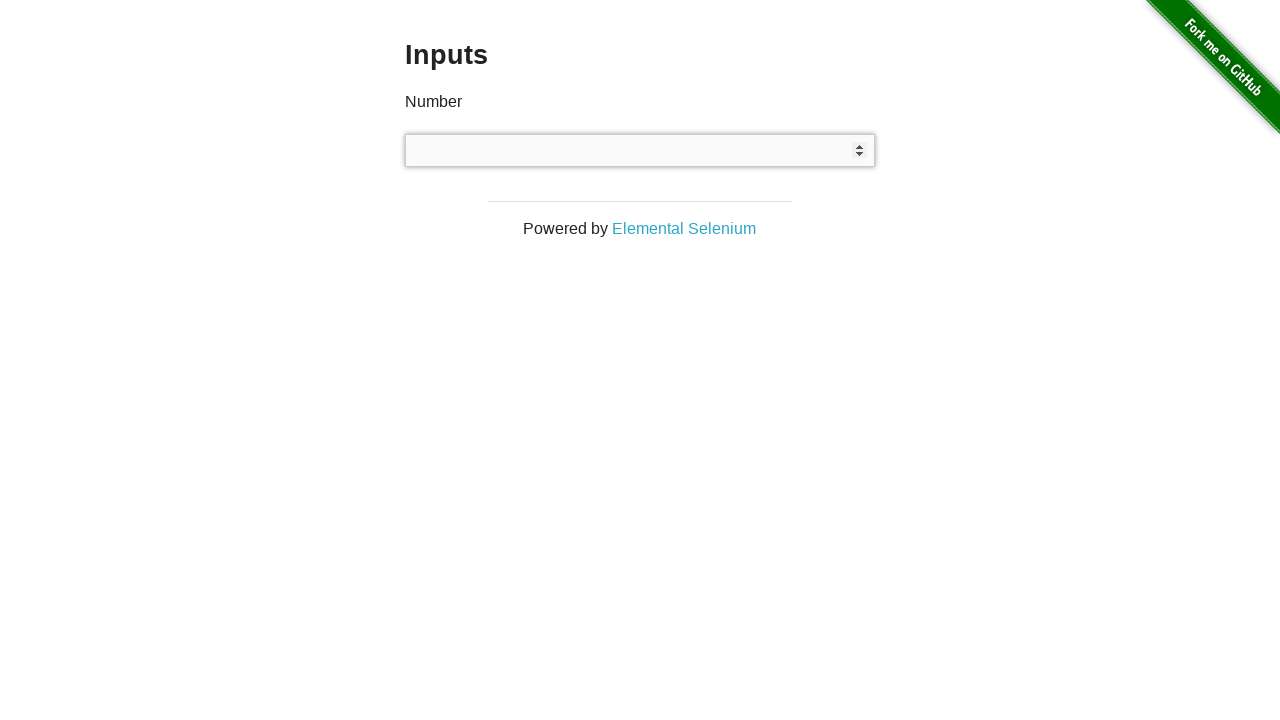

Pressed ArrowUp key to increment the value on input
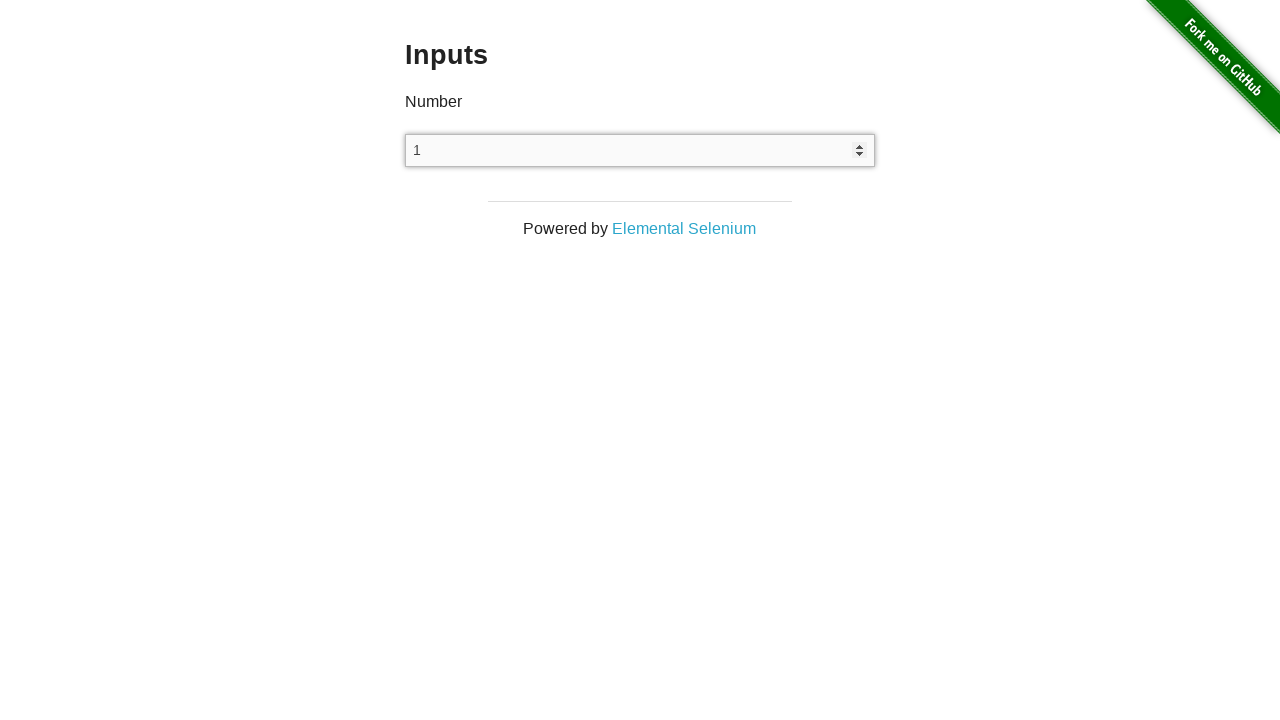

Verified that the input value is '1' after pressing ArrowUp
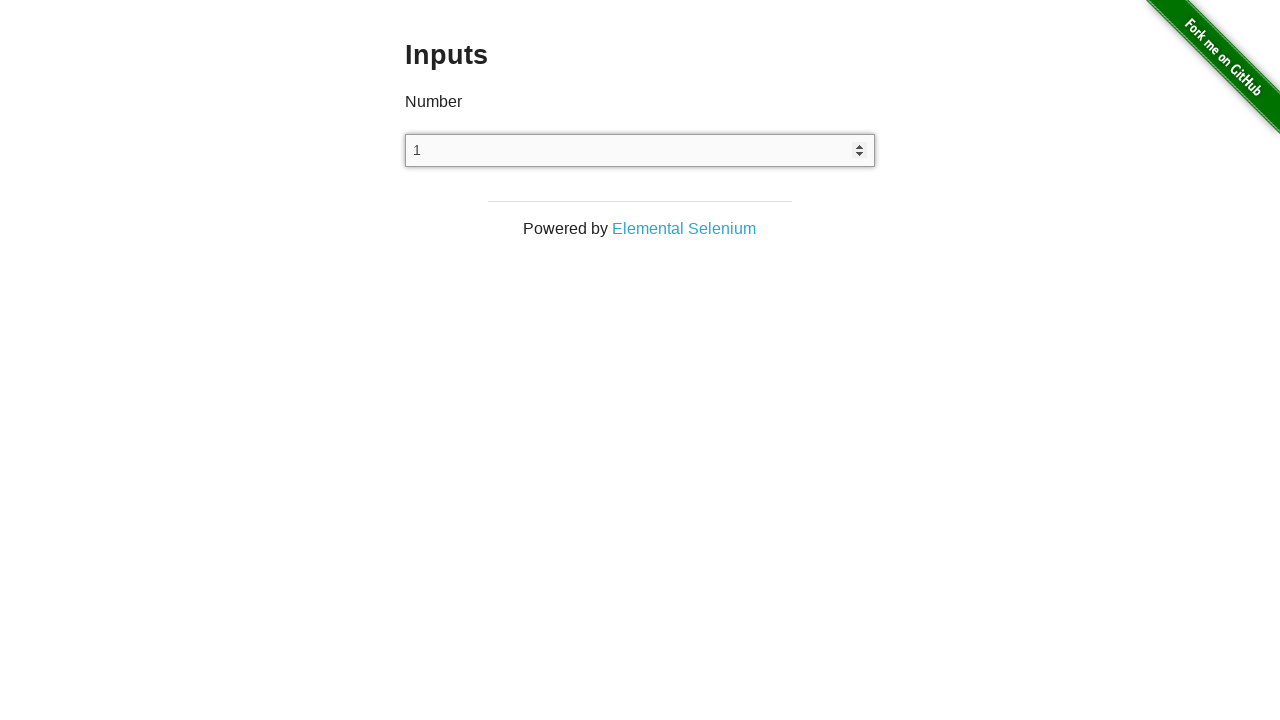

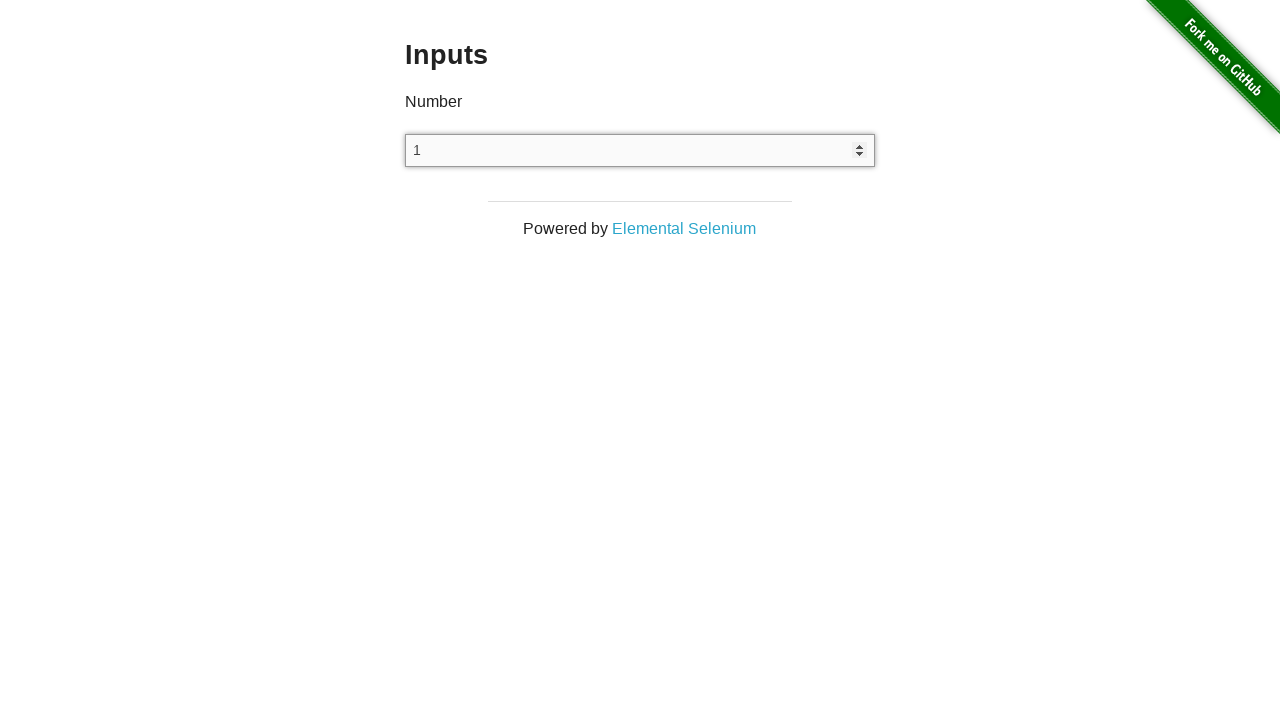